Tests various locator strategies (id, name, class, css, xpath) by filling form fields and clicking links on a demo page

Starting URL: https://seleniumbase.io/demo_page

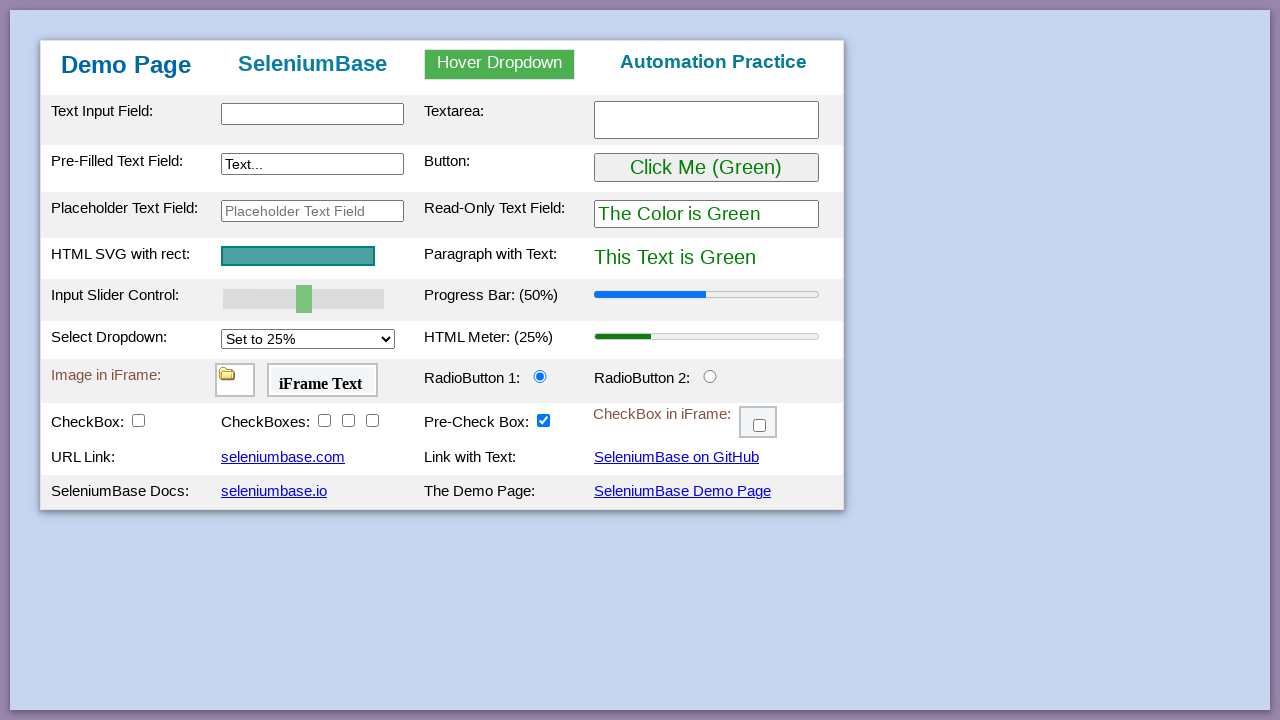

Filled textarea with id locator using 'id' on #myTextarea
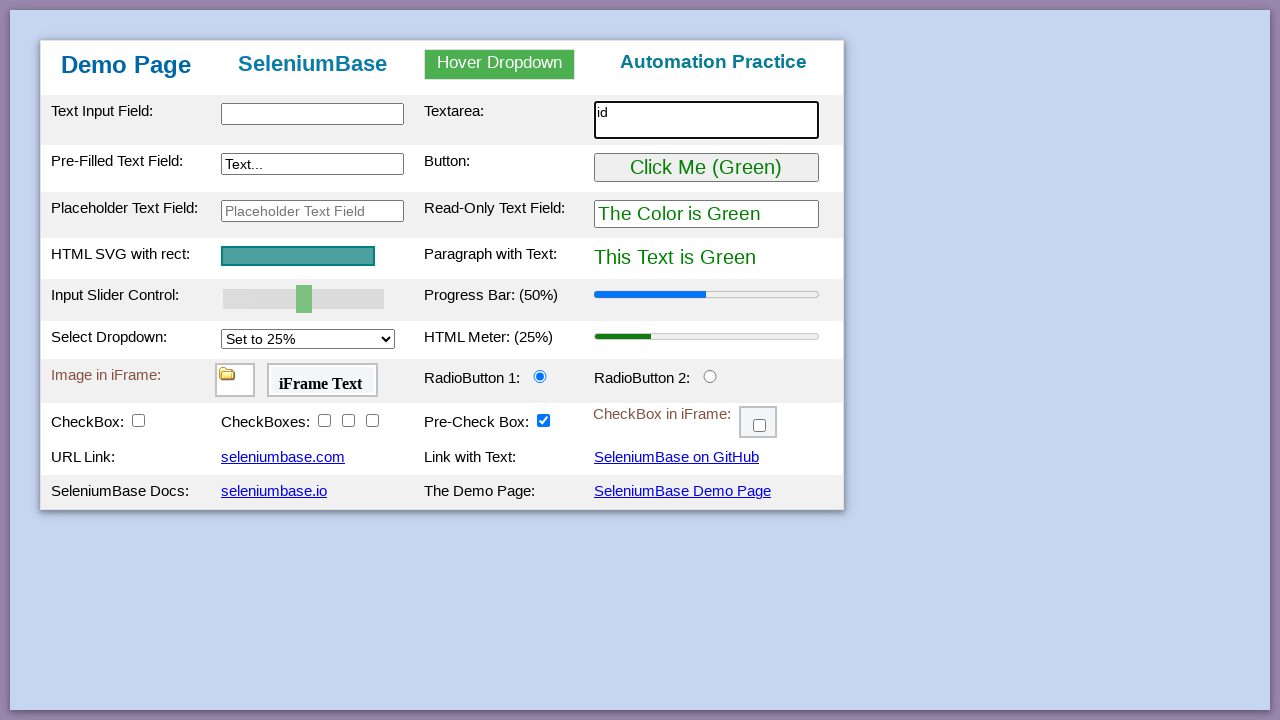

Filled textarea with name locator using 'name' on [name='textareaName']
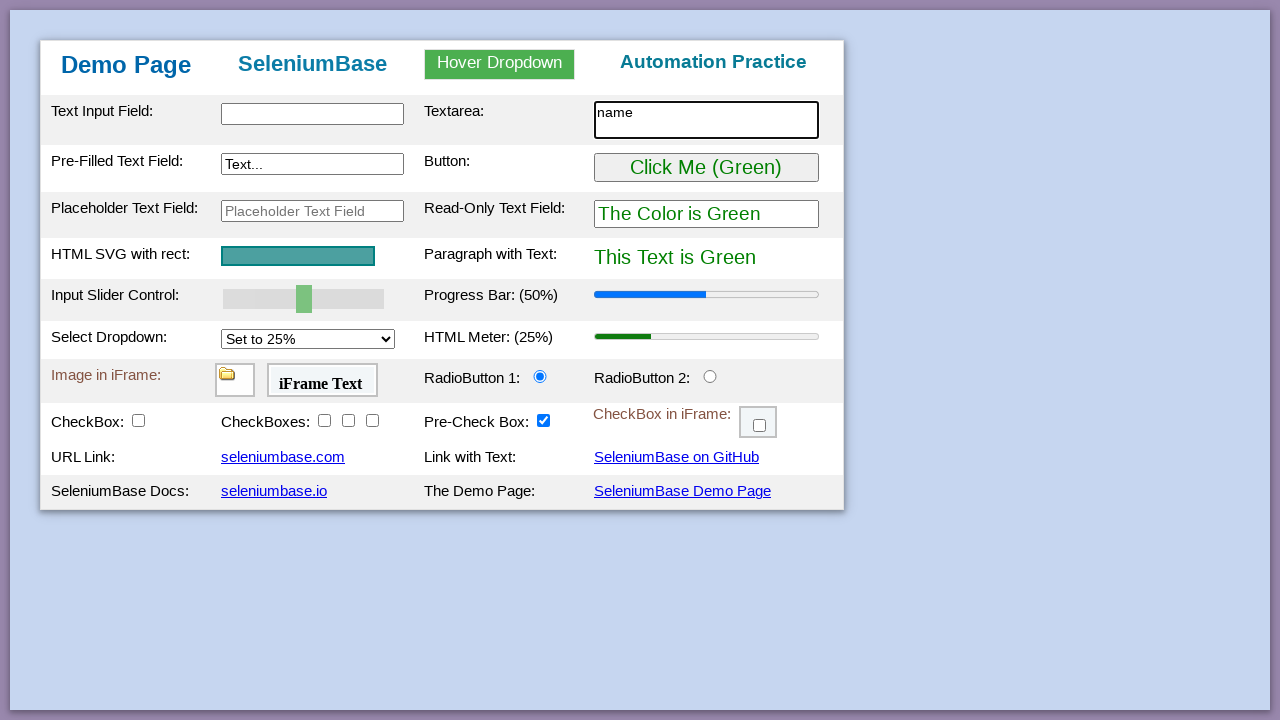

Filled textarea with class name locator using 'class name' on .textareaClass
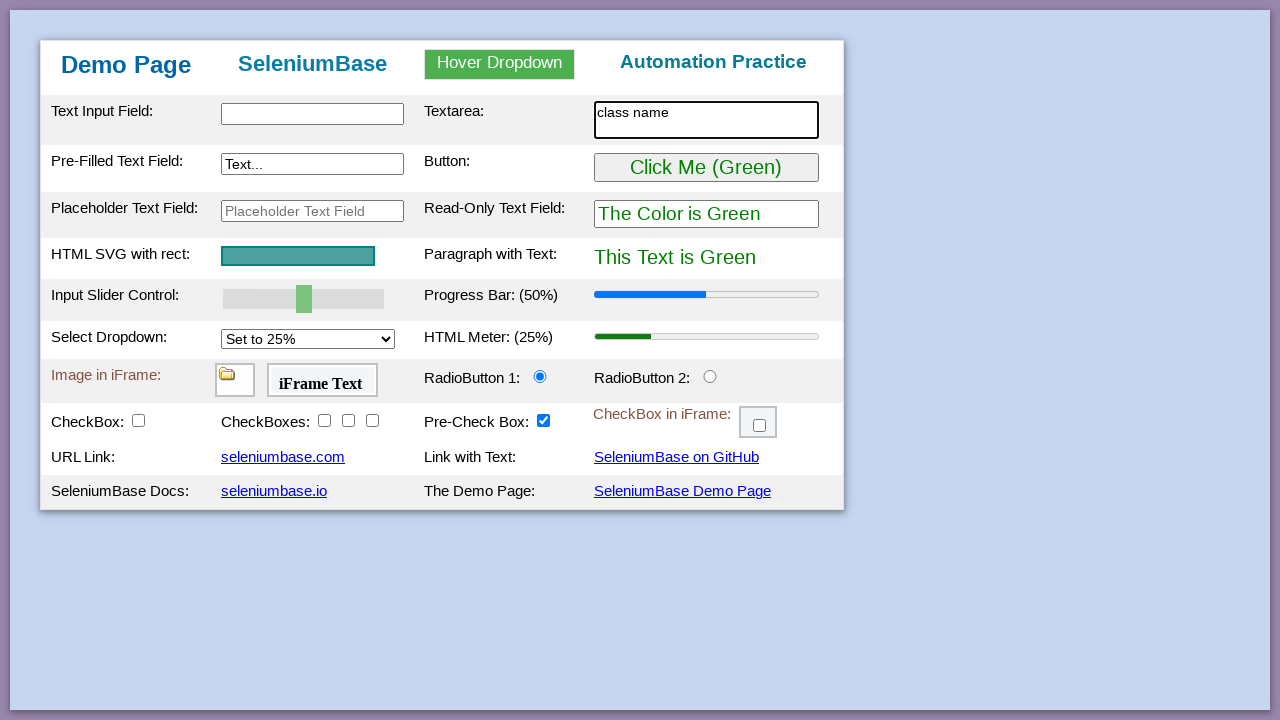

Filled textarea with CSS selector using 'css' on #myTextarea
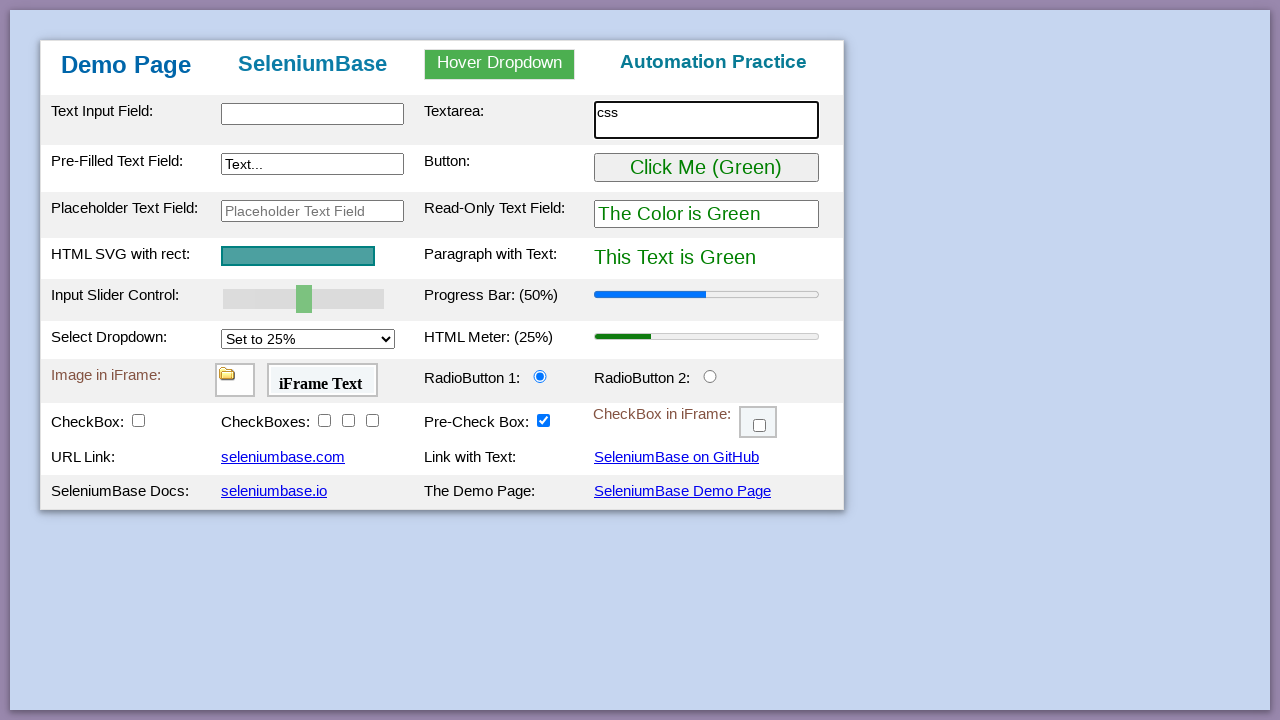

Filled textarea with XPath selector using 'xpath' on //textarea[@id='myTextarea']
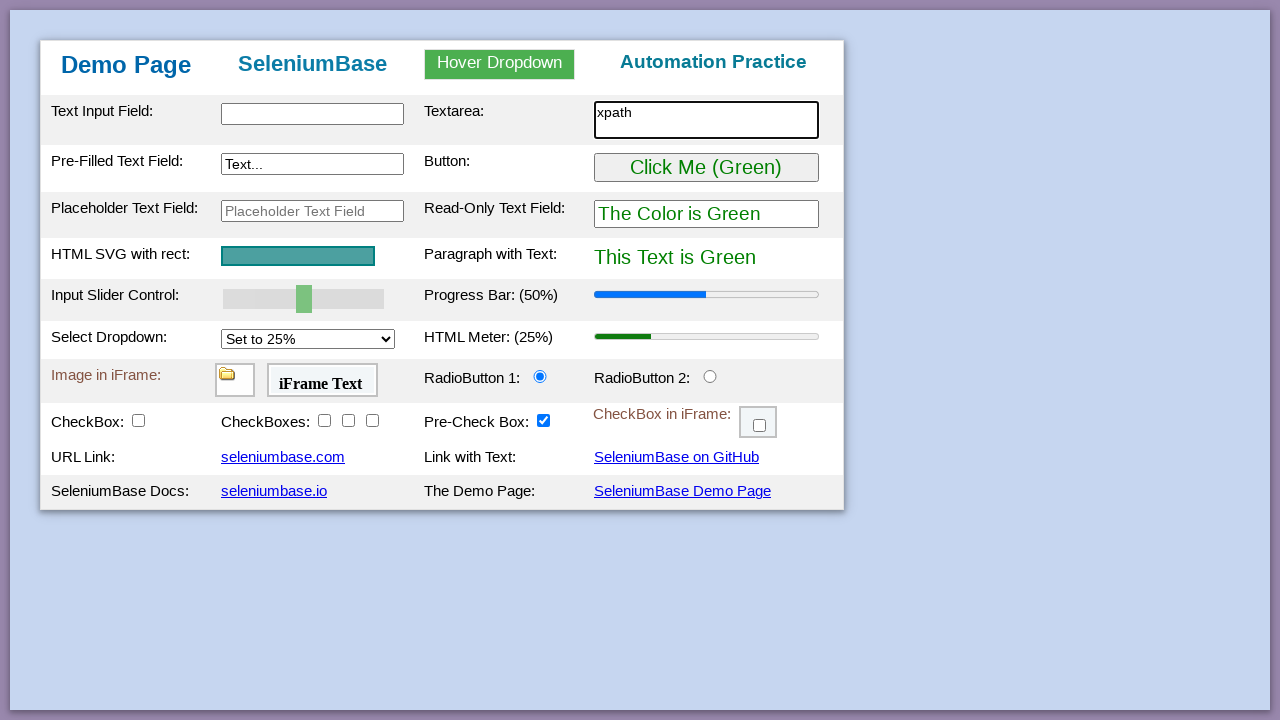

Clicked link with full text 'seleniumbase.com' at (283, 457) on text=seleniumbase.com
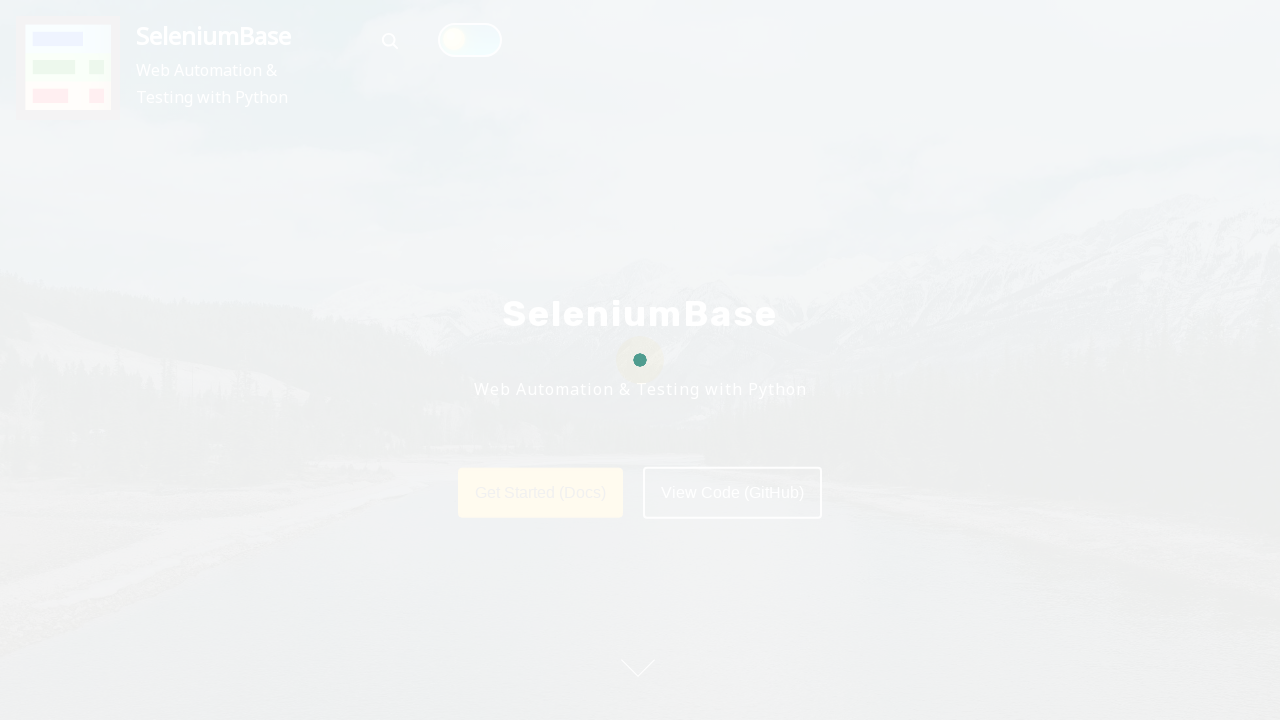

Navigated back to demo page
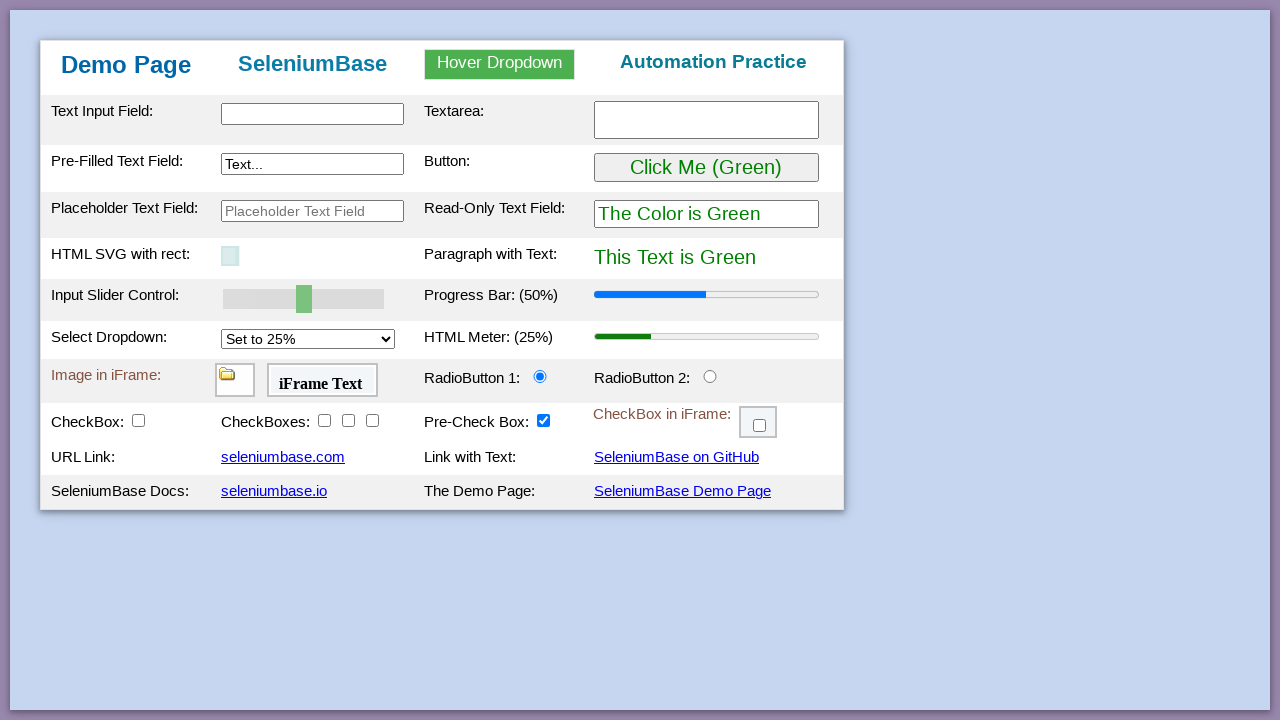

Clicked link with partial text 'se.com' at (283, 457) on a:has-text('se.com')
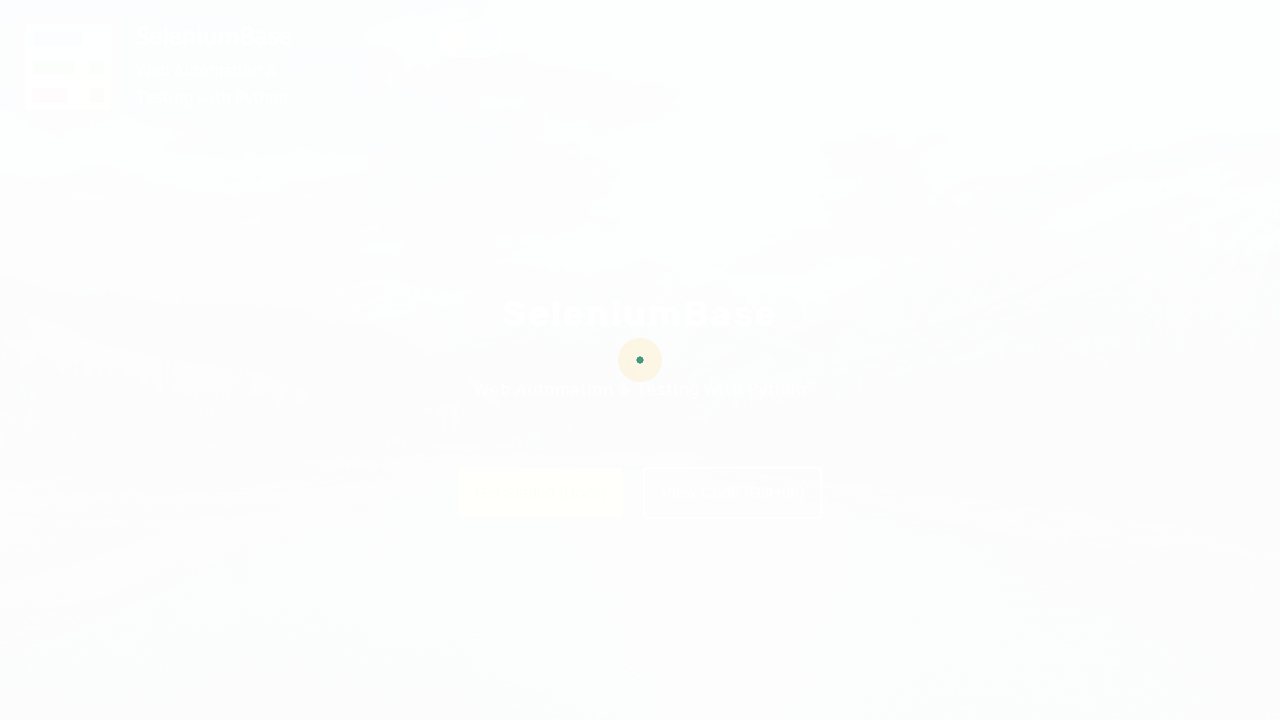

Navigated back to demo page
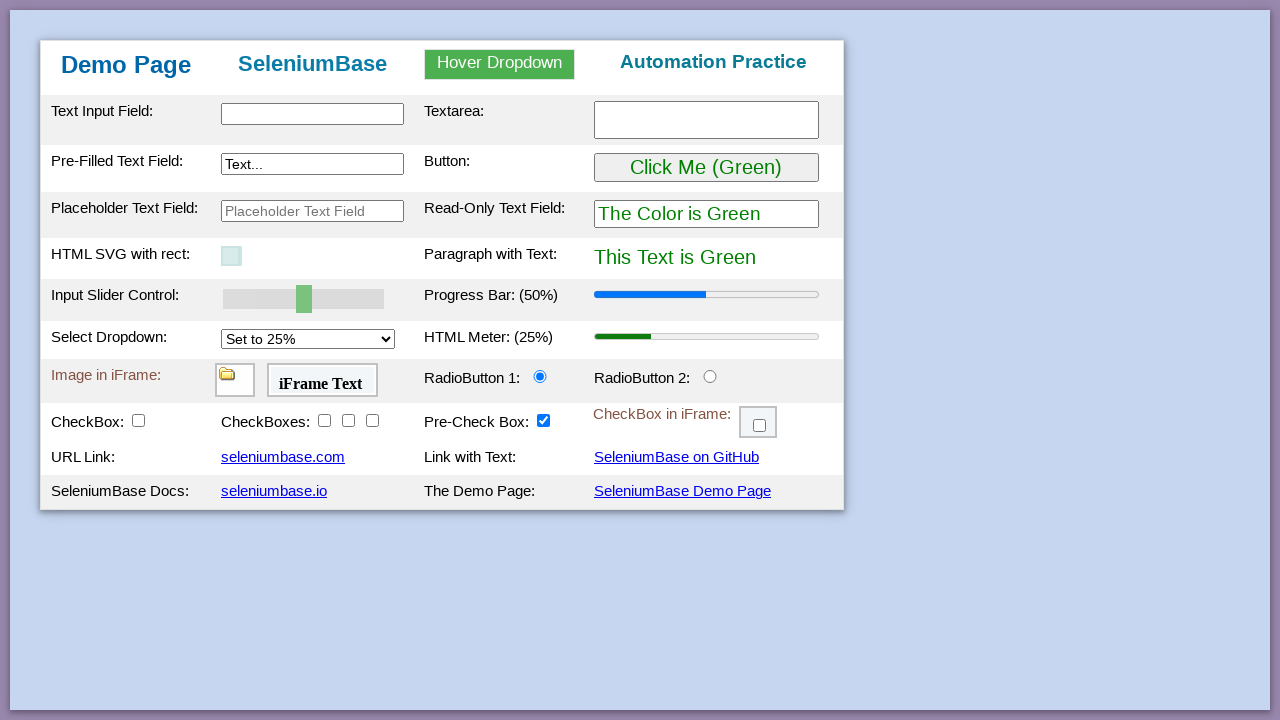

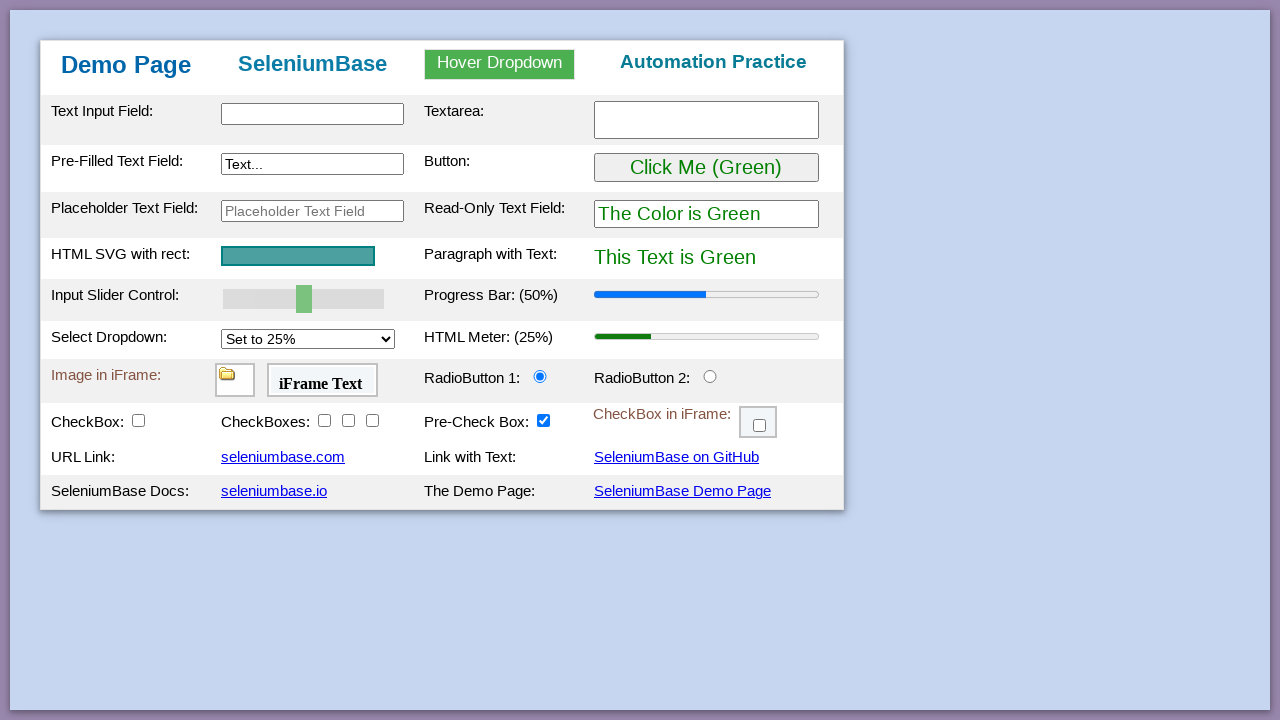